Tests the contact us form functionality by navigating to the contact page and filling in all form fields including name, email, subject, phone, and message.

Starting URL: http://www.qaclickacademy.com/

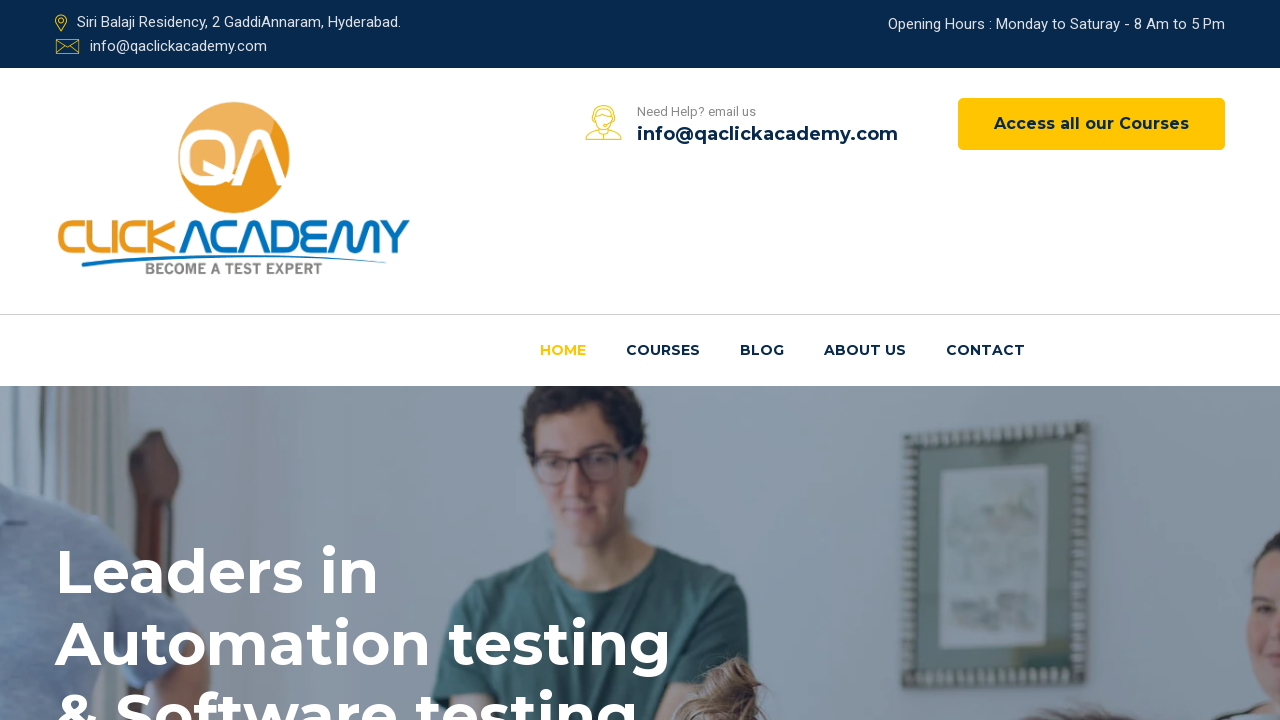

Clicked on Contact Us link at (986, 351) on (//a[@href='contactus.html'])[1]
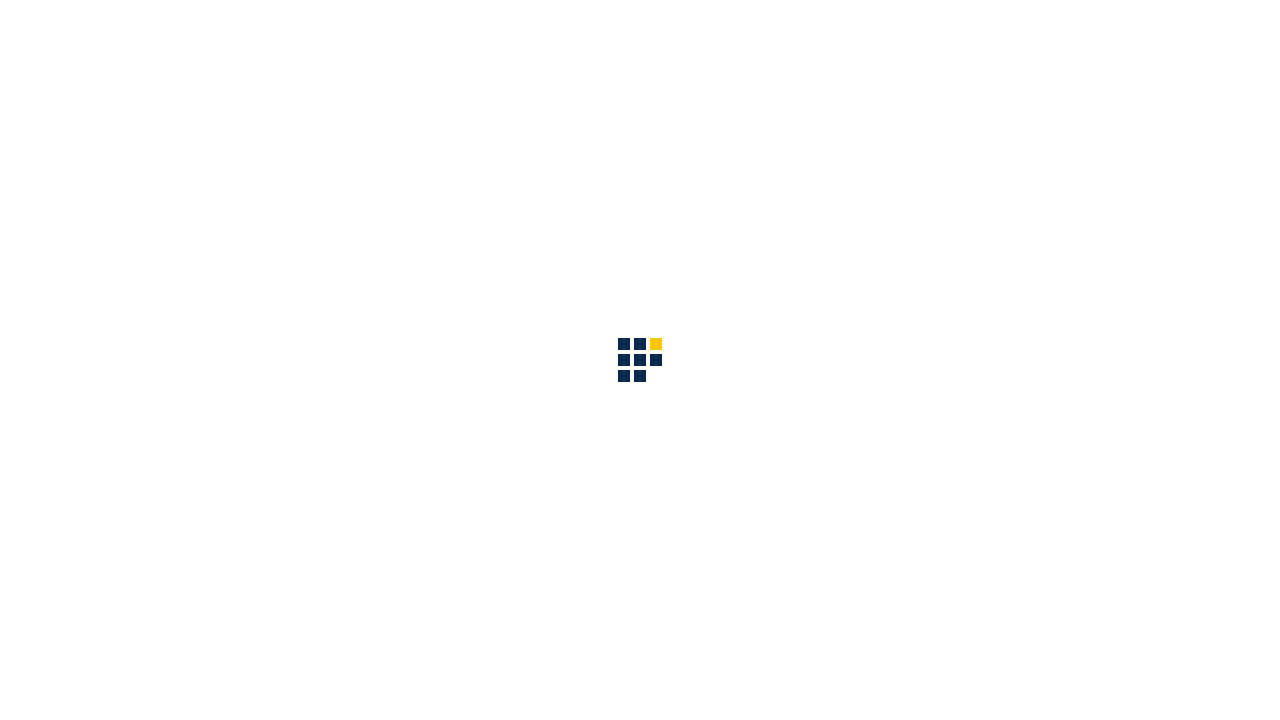

Contact page loaded and 'Keep in touch' section is visible
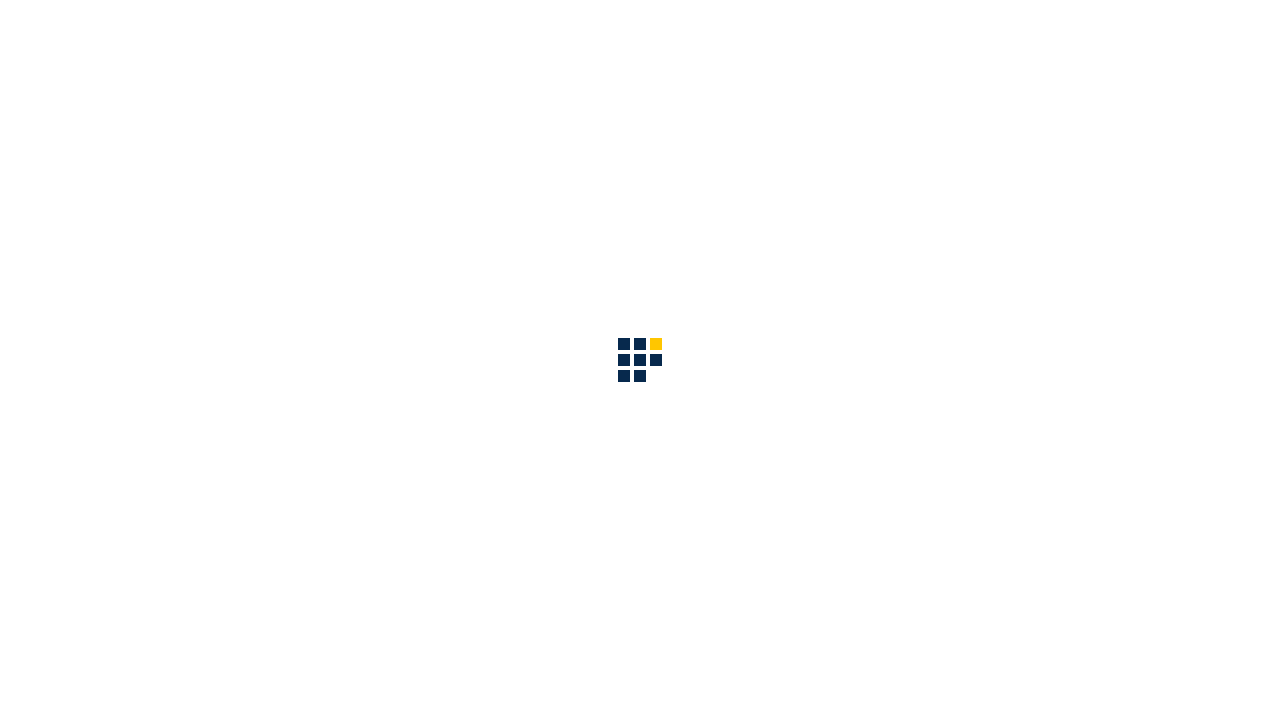

Filled name field with 'Automation' on input[placeholder='Your name']
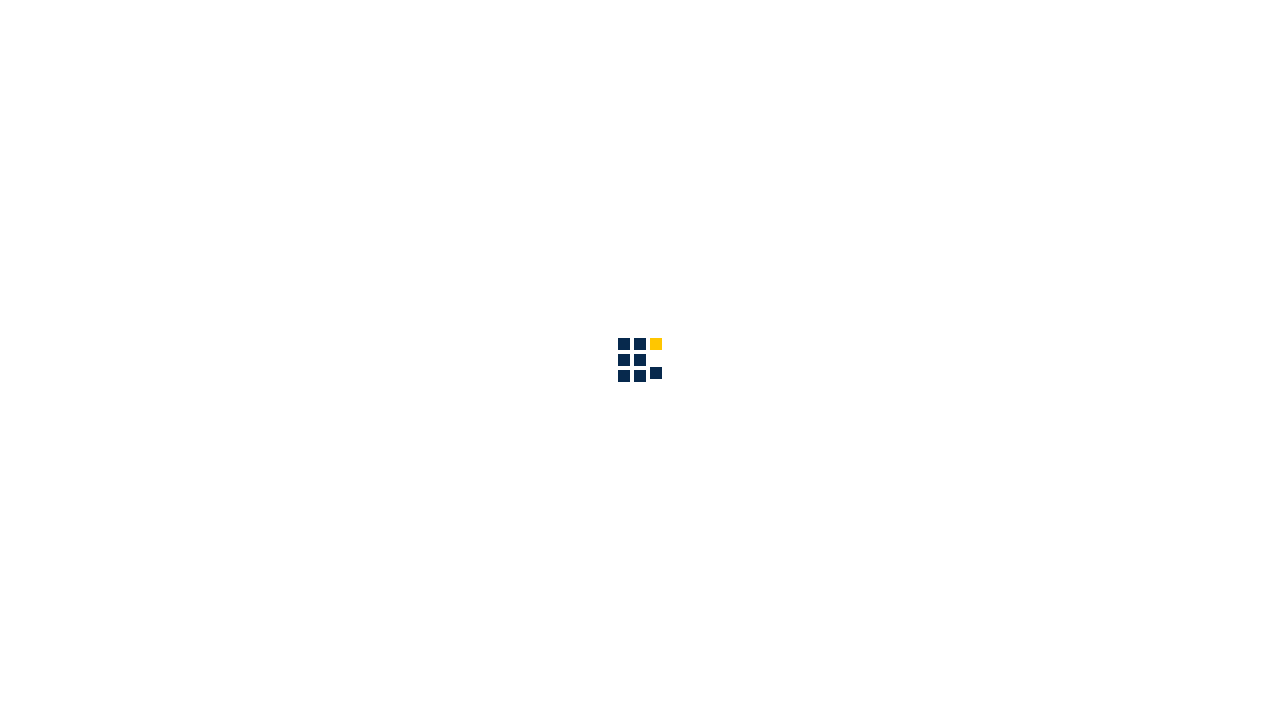

Filled email field with 'testuser2024@gmail.com' on input[placeholder='Email']
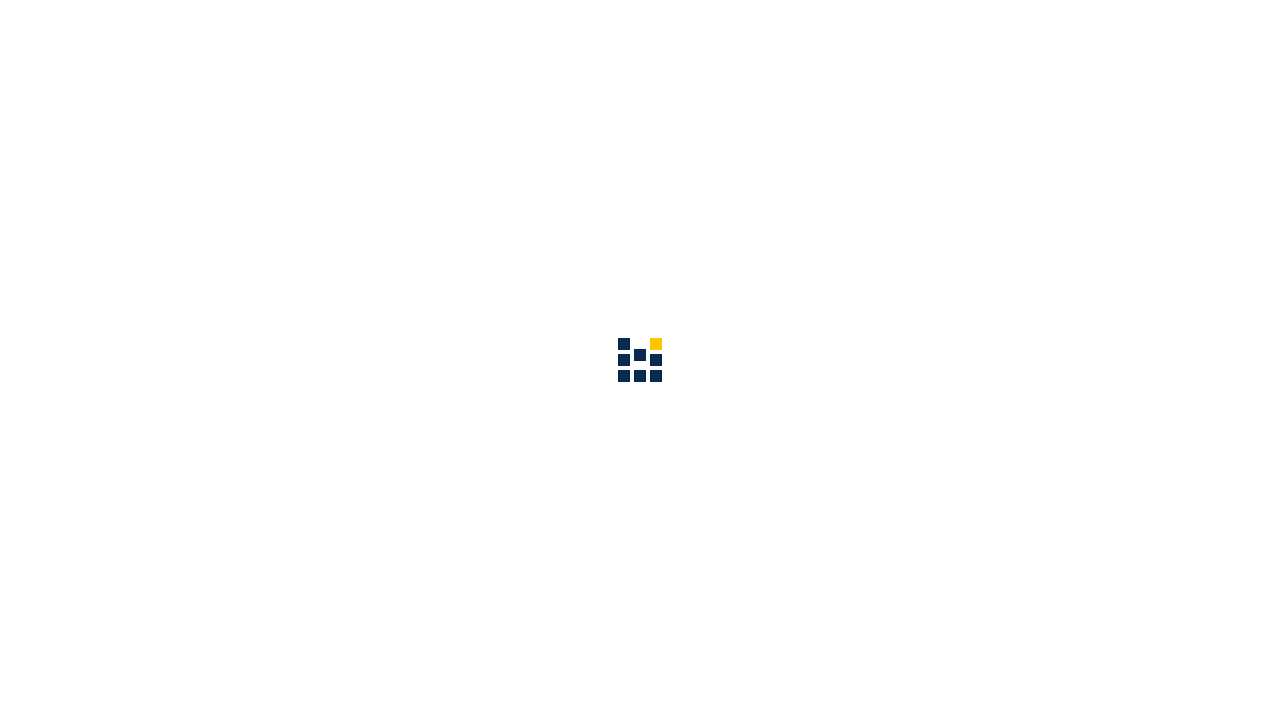

Filled subject field with 'Inquiry about courses' on input[placeholder='Subject']
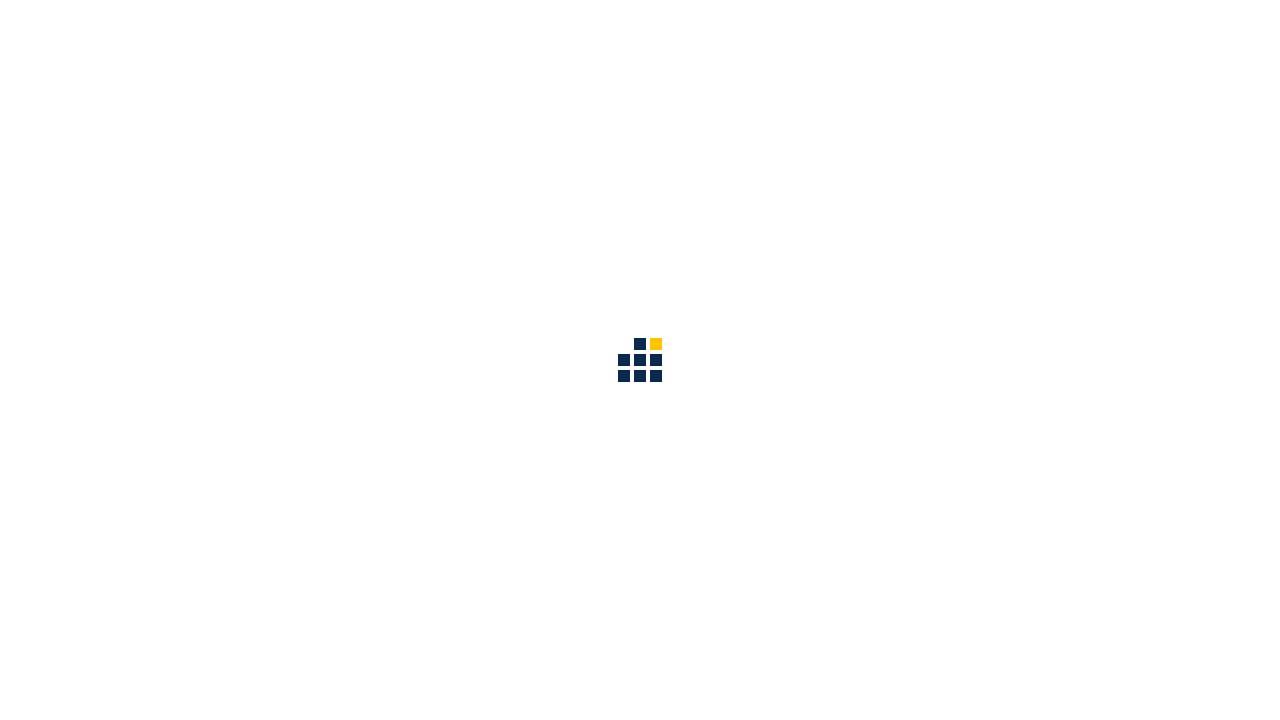

Filled phone field with '5551234567' on input[placeholder='Phone']
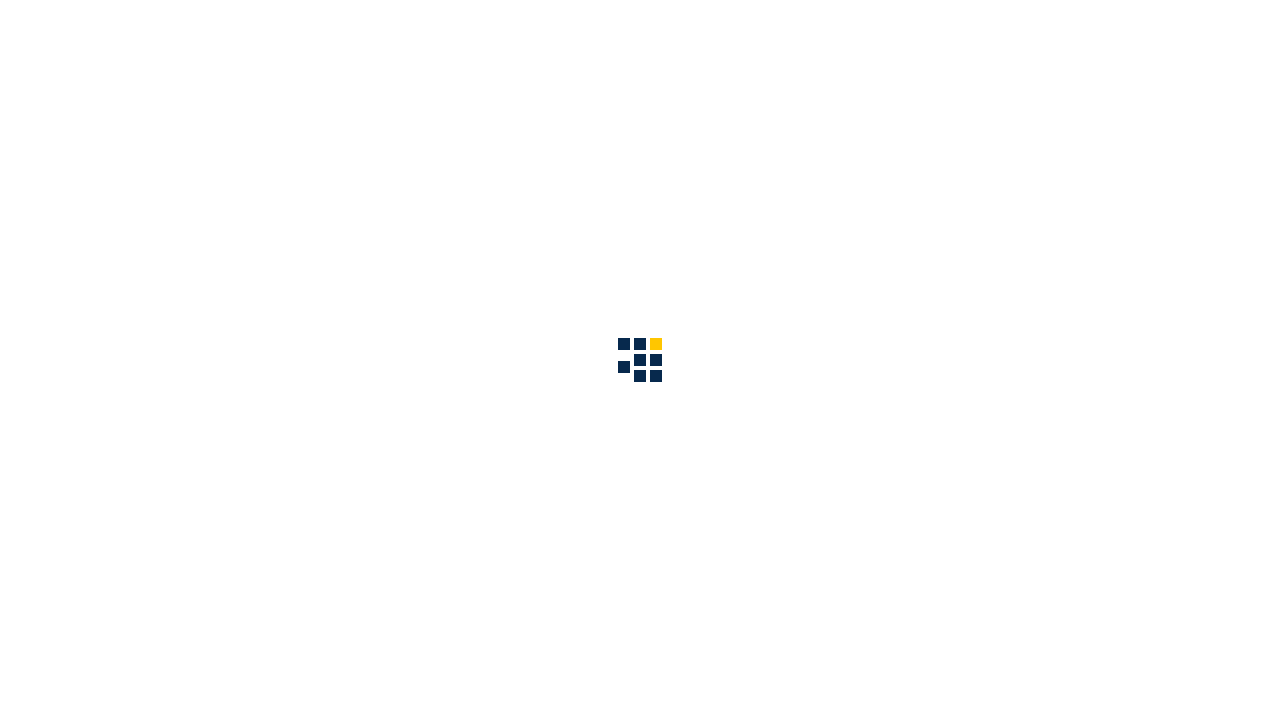

Filled message field with course inquiry text on textarea[placeholder='Messege']
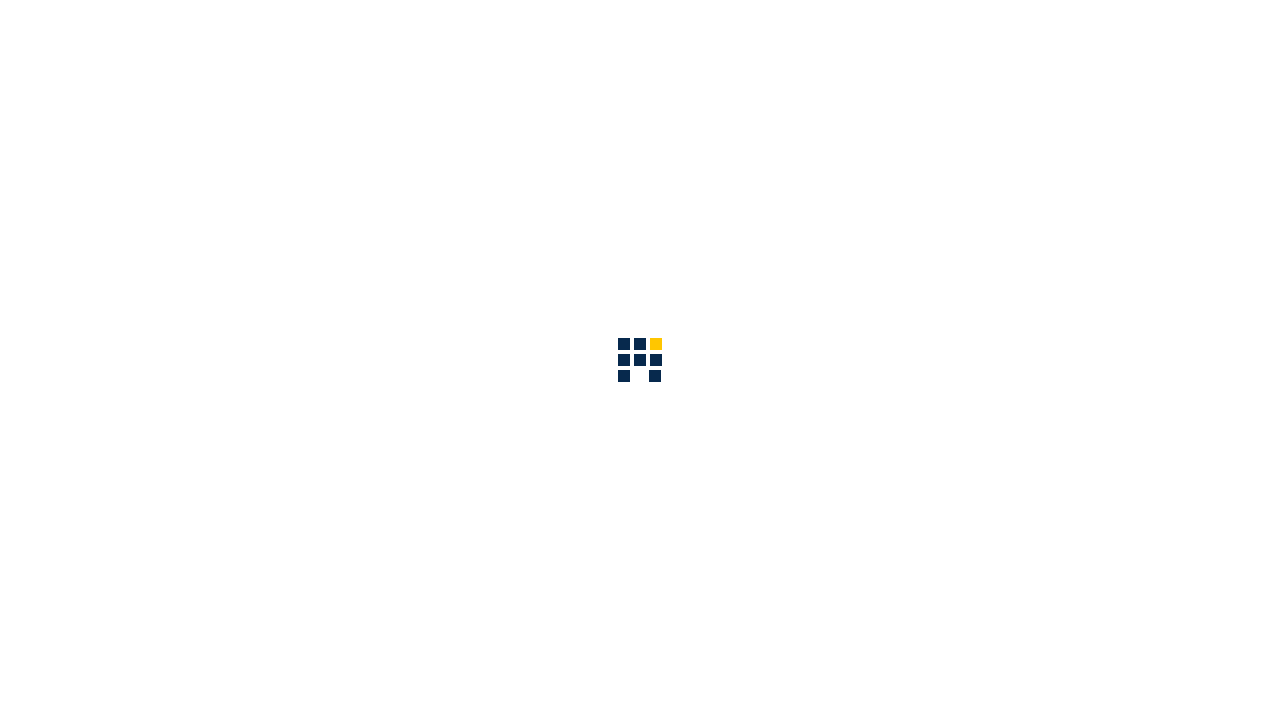

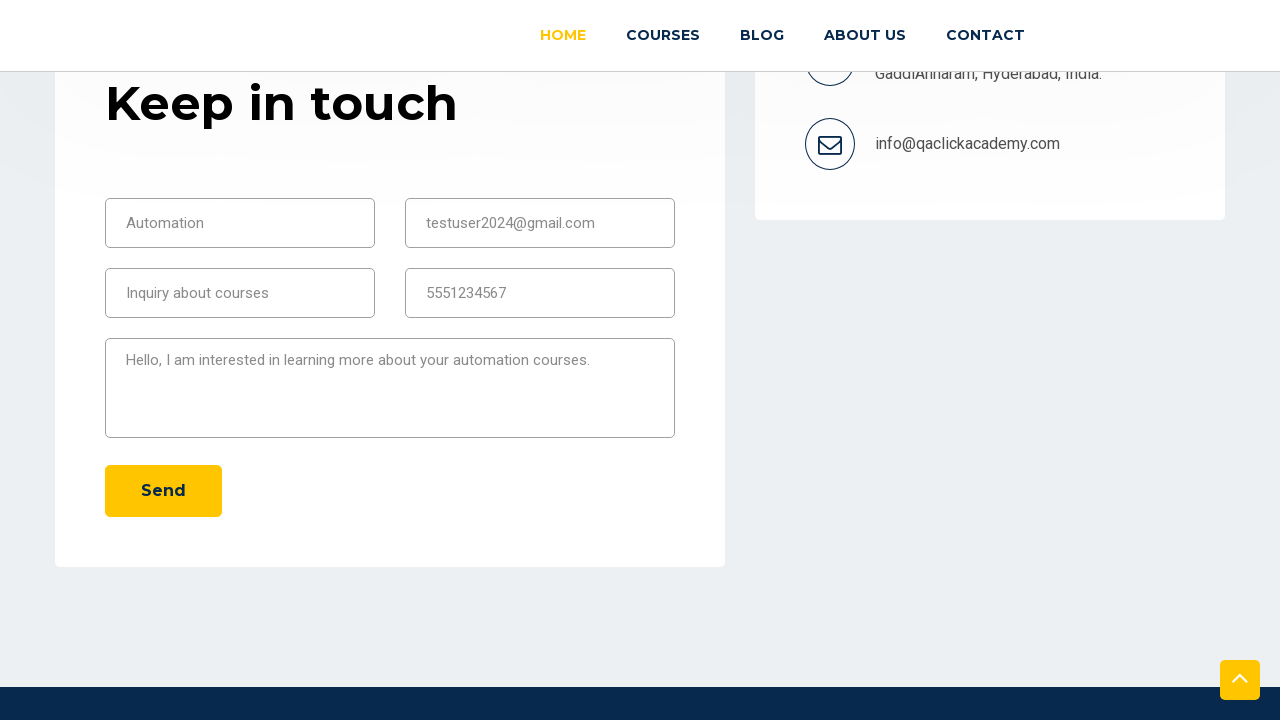